Tests checkbox functionality by finding all checkboxes on the page and verifying that the second checkbox is checked using both attribute lookup and is_selected methods.

Starting URL: http://the-internet.herokuapp.com/checkboxes

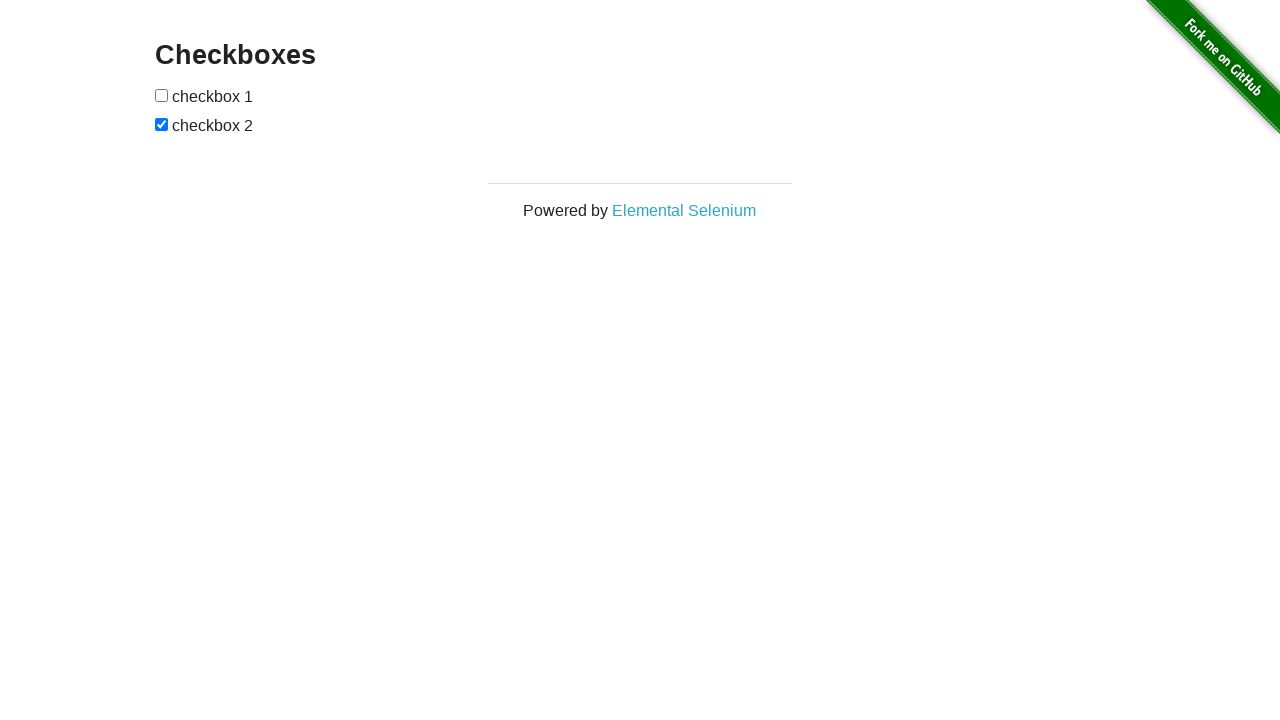

Waited for checkboxes to load on the page
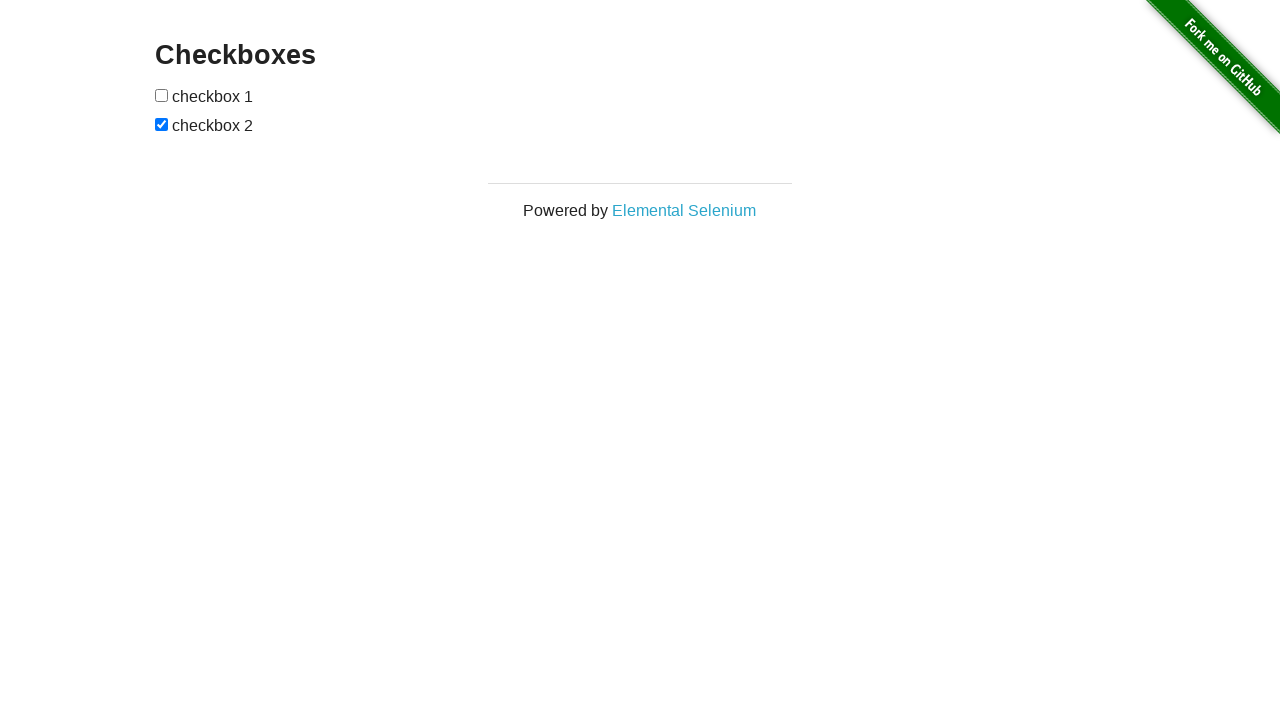

Located all checkboxes on the page
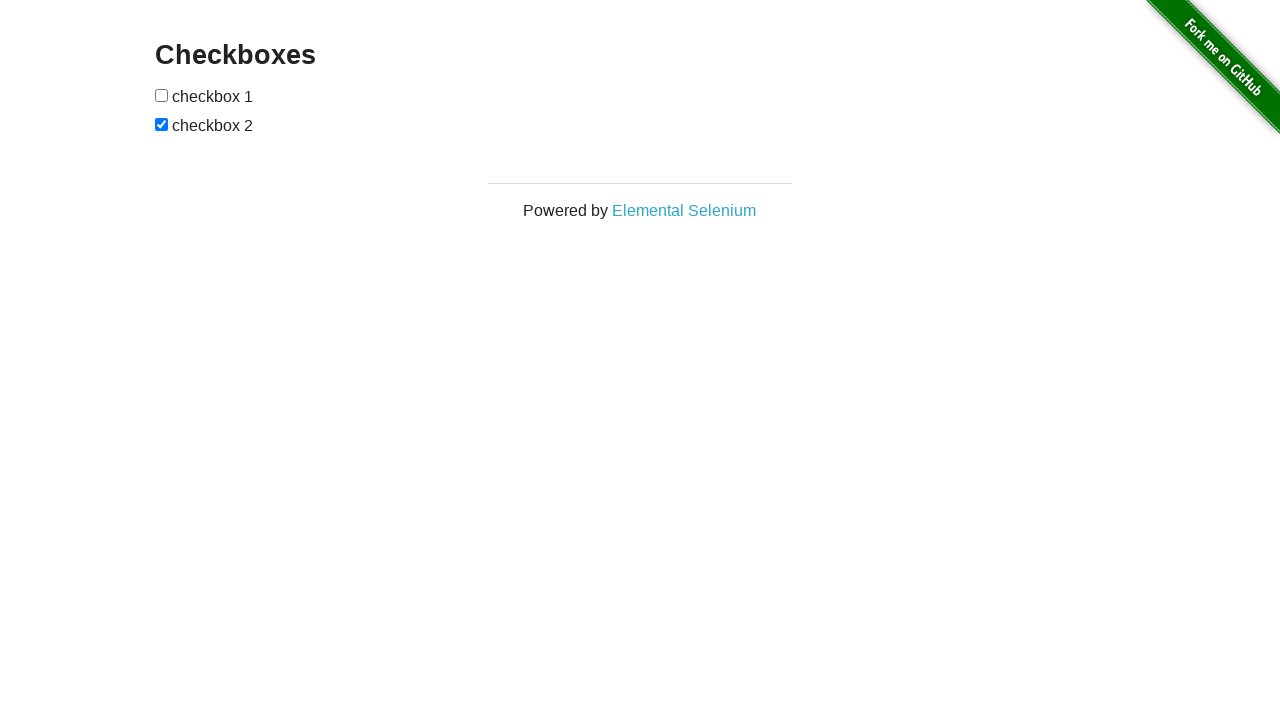

Verified that the second checkbox is checked
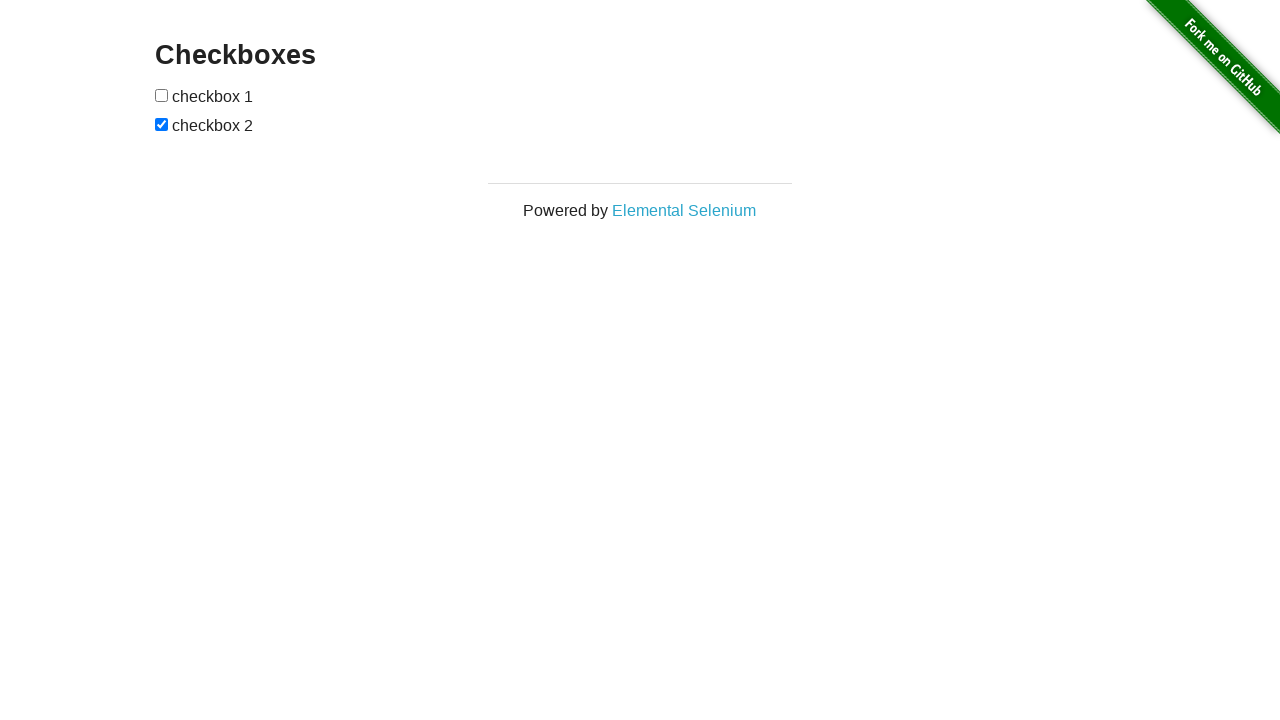

Verified that the first checkbox is not checked
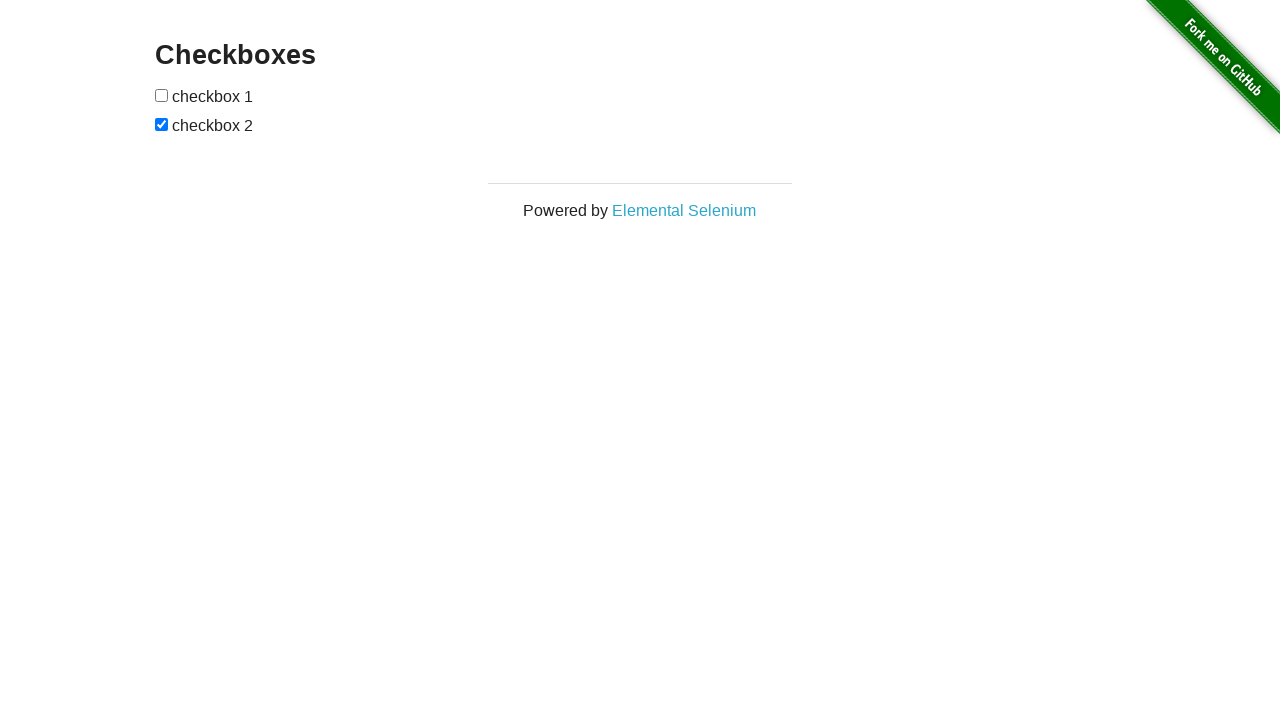

Clicked the first checkbox to check it at (162, 95) on input[type="checkbox"] >> nth=0
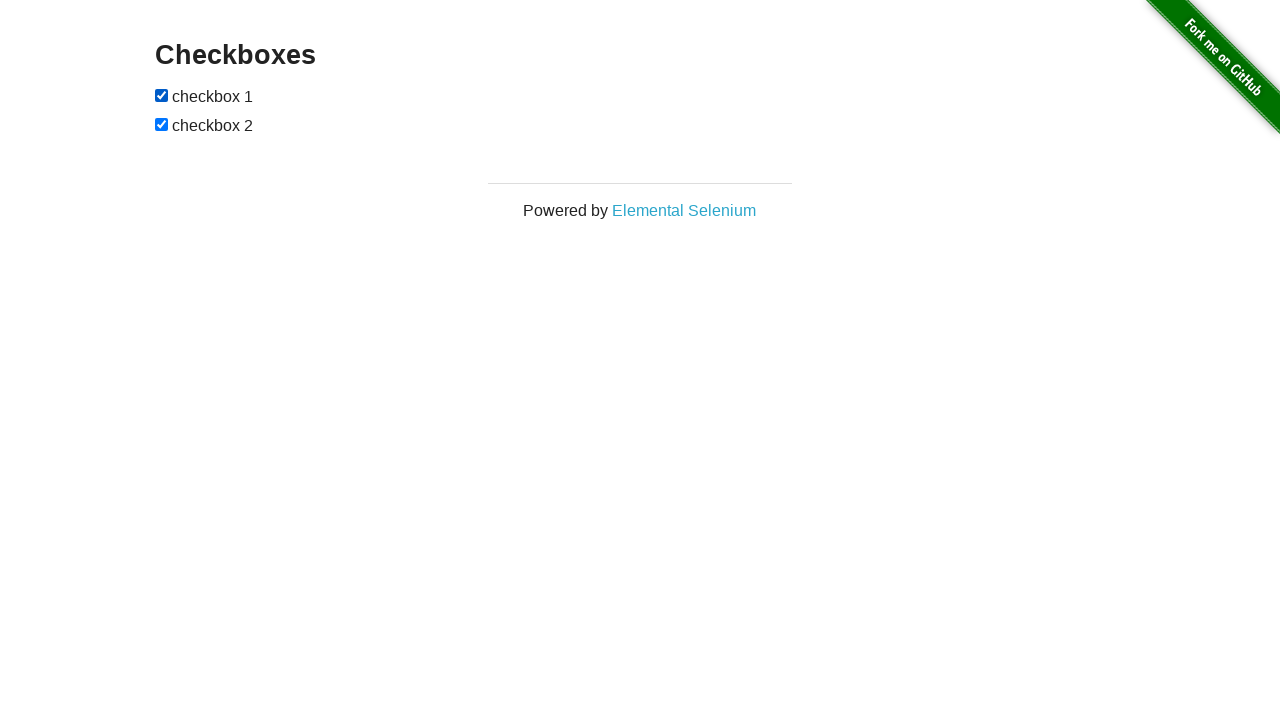

Verified that the first checkbox is now checked after clicking
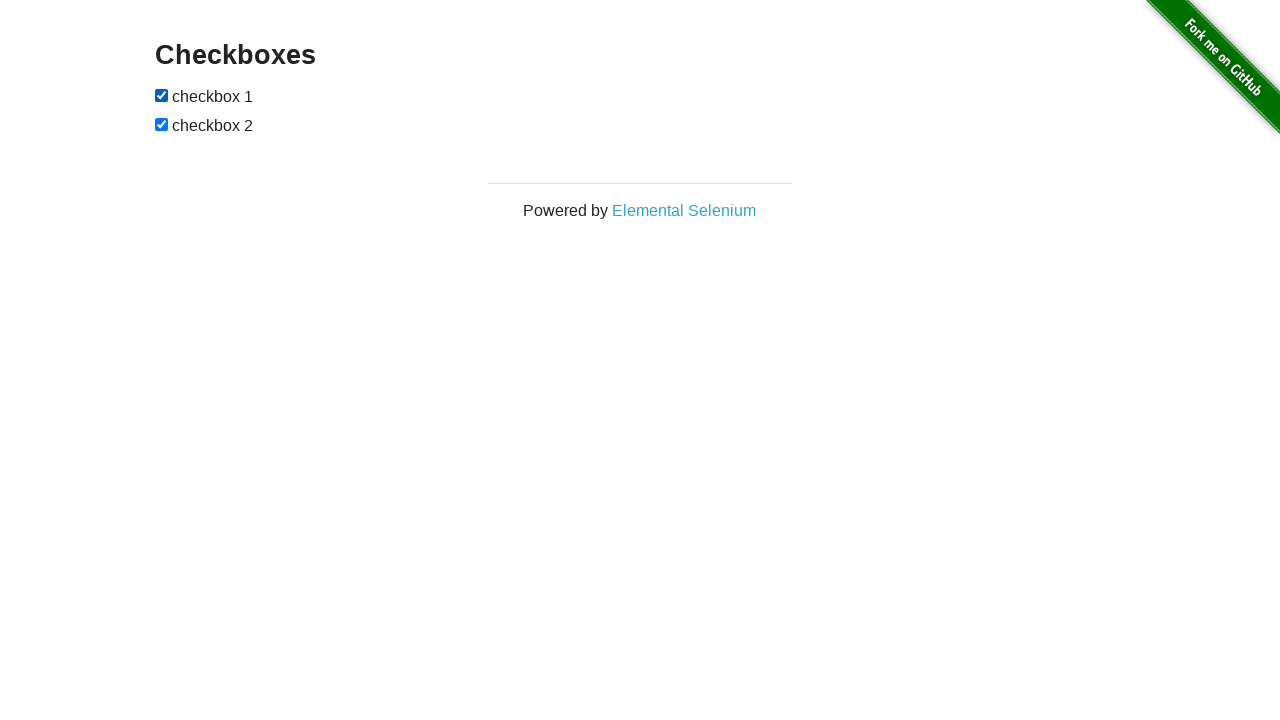

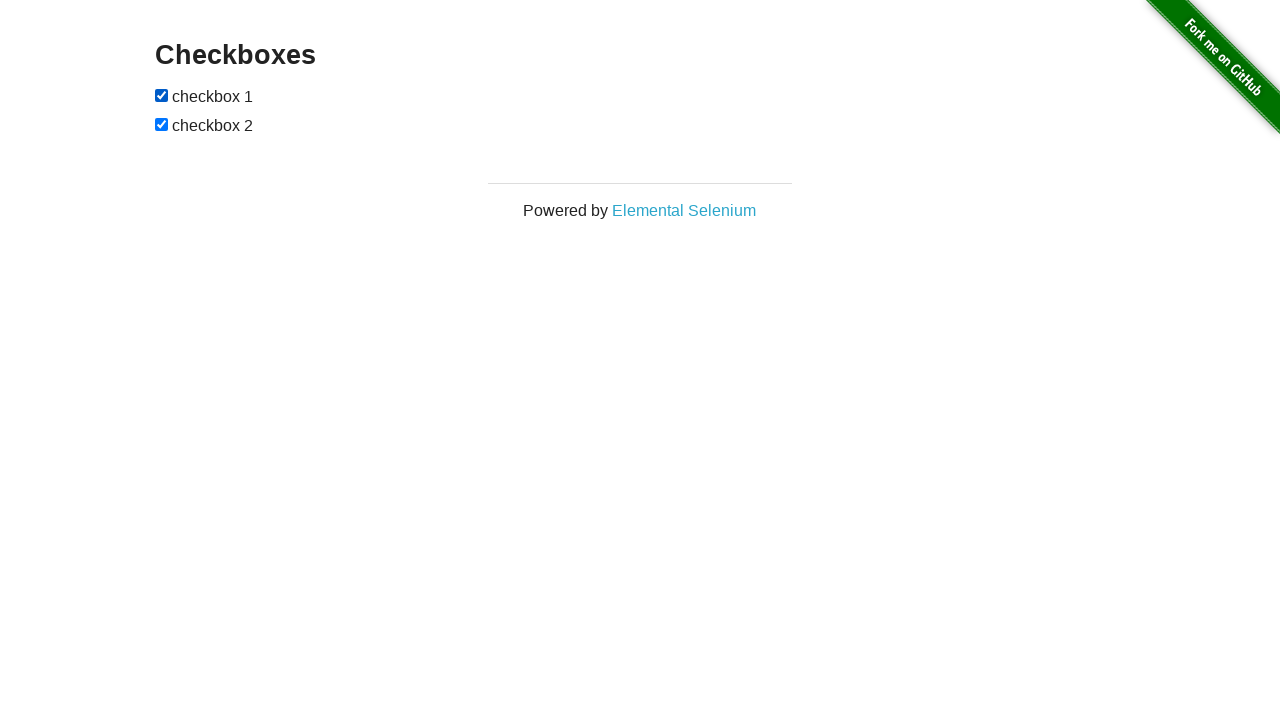